Navigates to an automation practice page and retrieves data from a specific cell in a web table (row 2, column 2 of the second product table)

Starting URL: https://rahulshettyacademy.com/AutomationPractice/

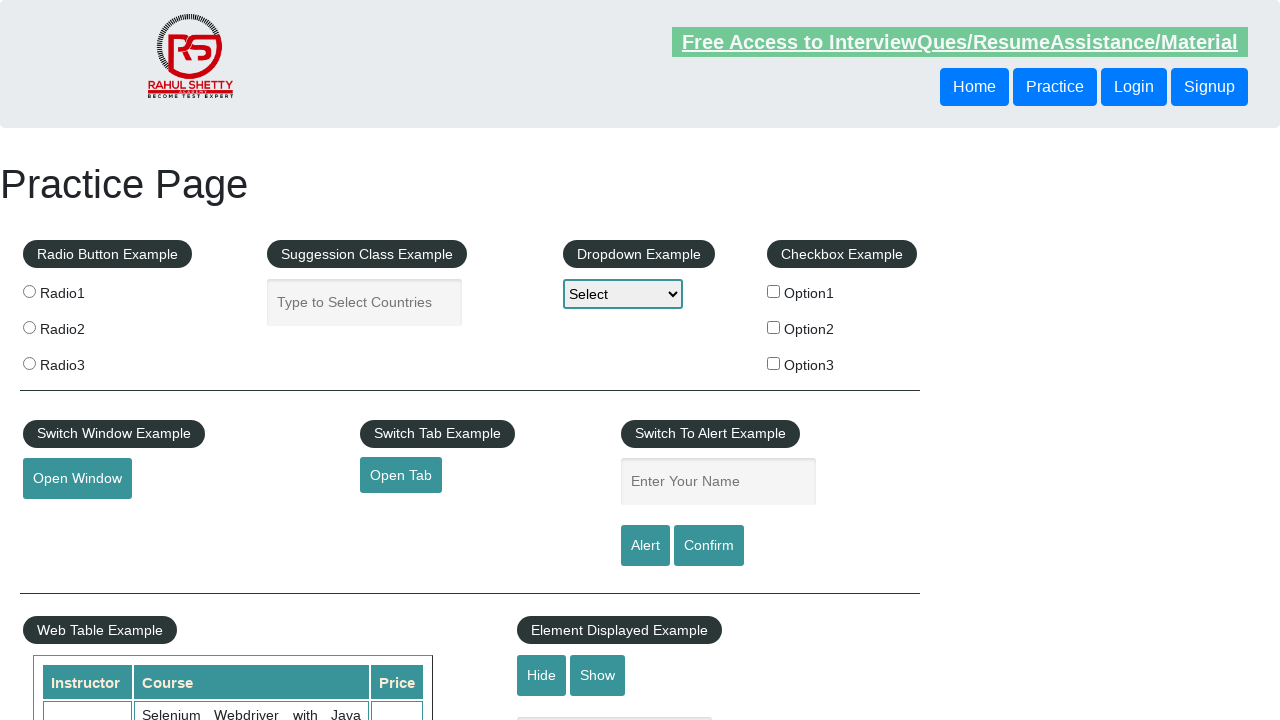

Waited for product table to be visible
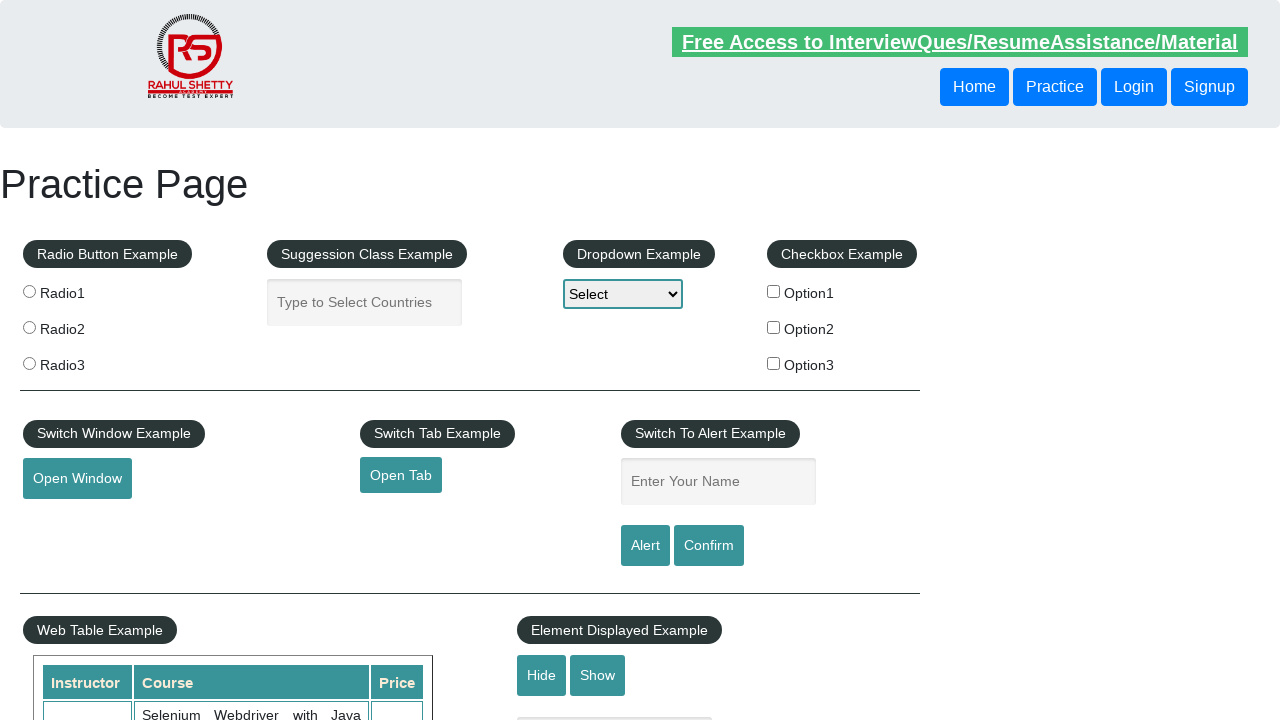

Located target cell in second product table (row 2, column 2)
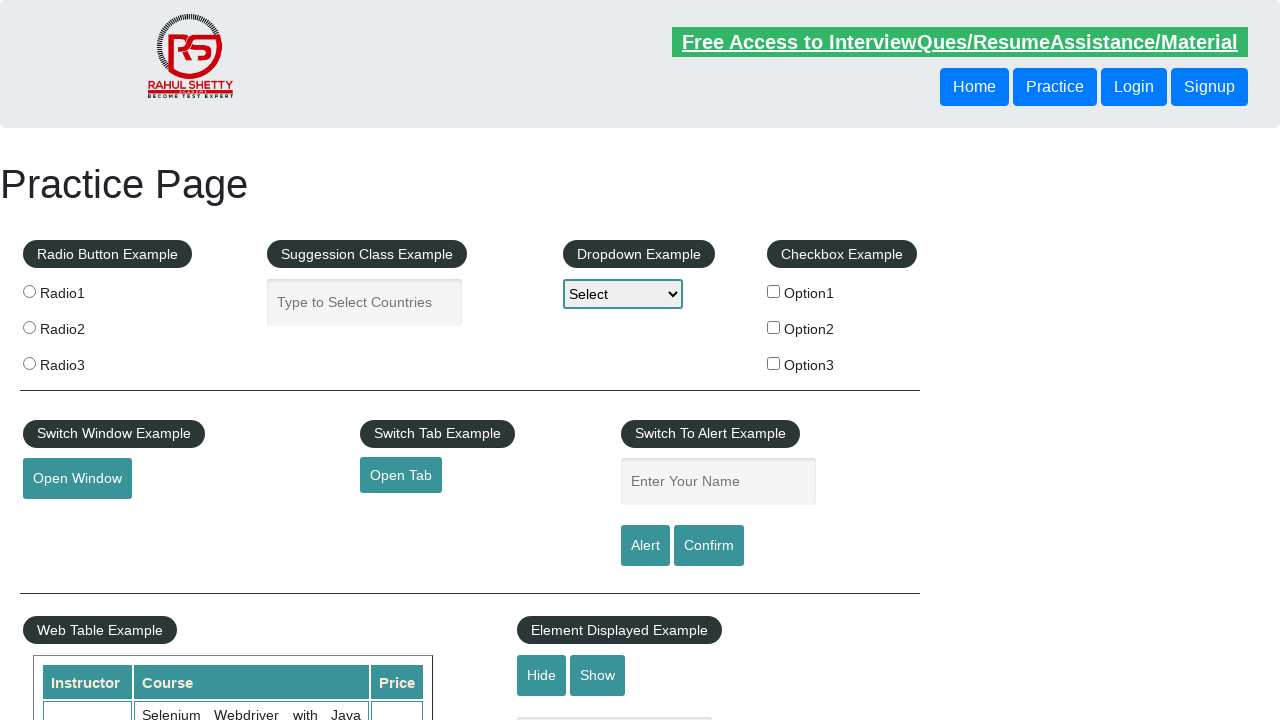

Waited for target cell to be ready
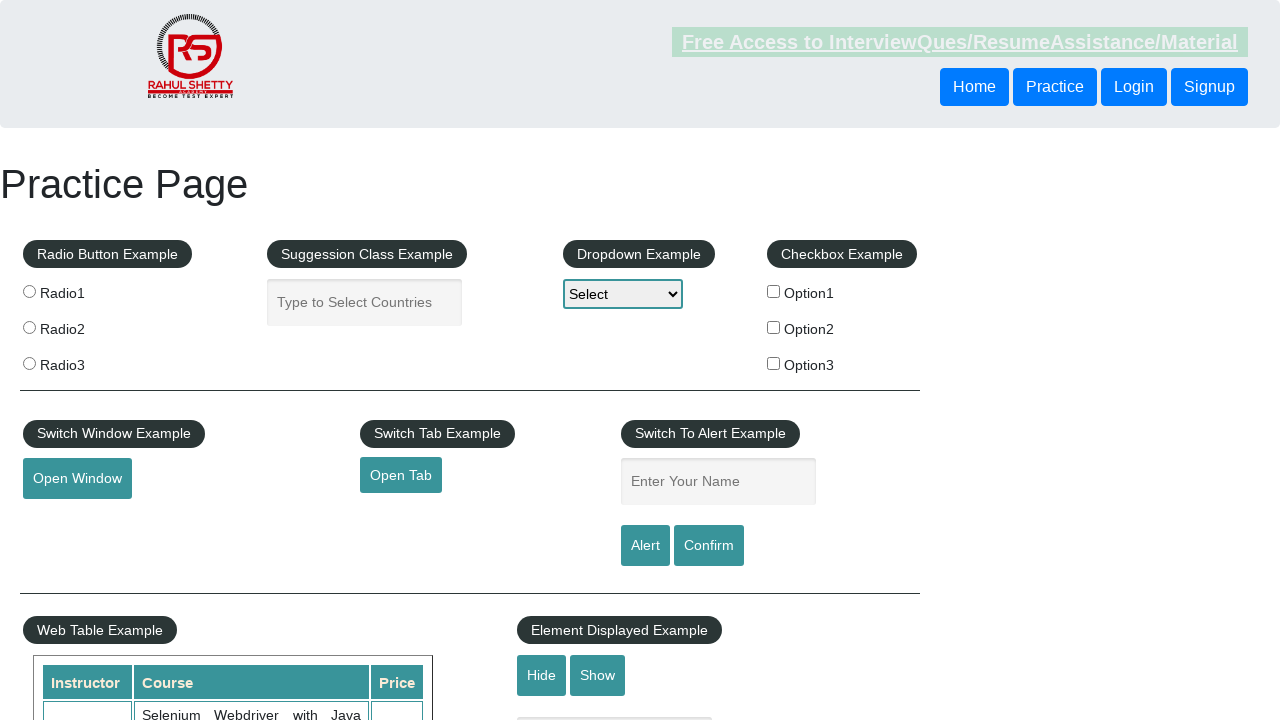

Retrieved cell text content: 'Mechanic'
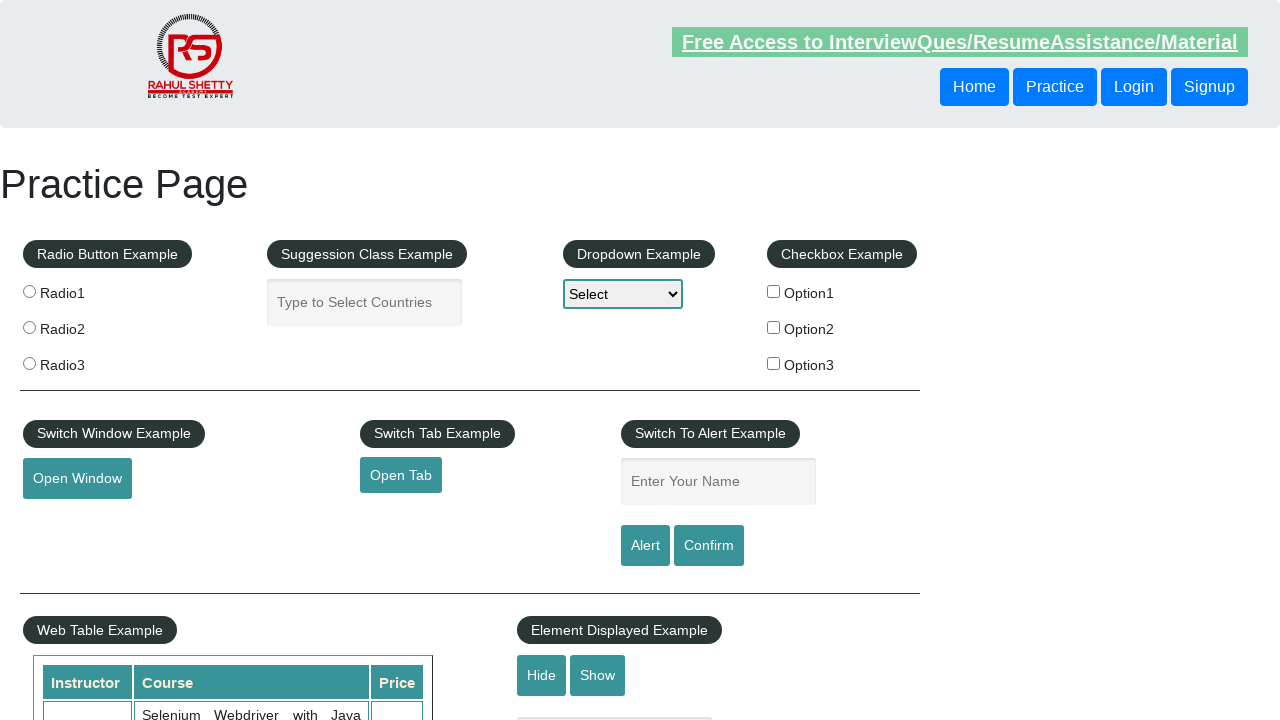

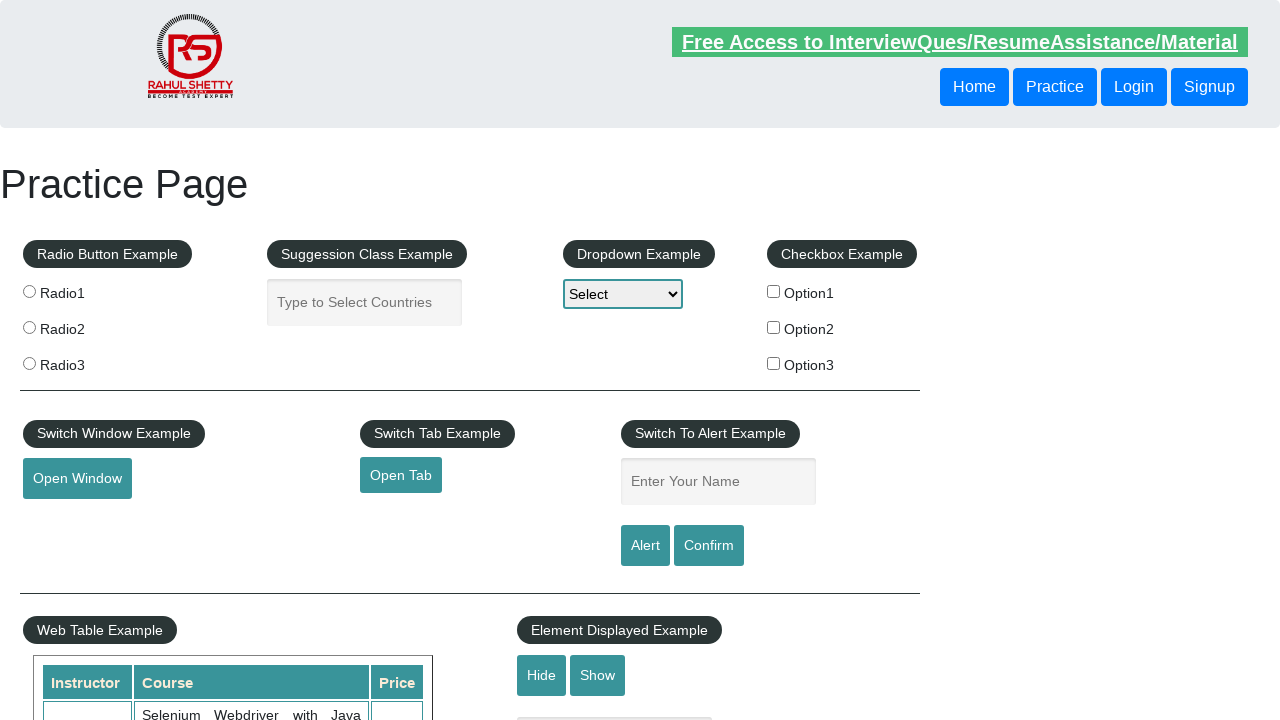